Creates a new paste on Pastebin with bash code content, sets format to Bash, expiration to 10 minutes, and adds a title

Starting URL: https://pastebin.com/

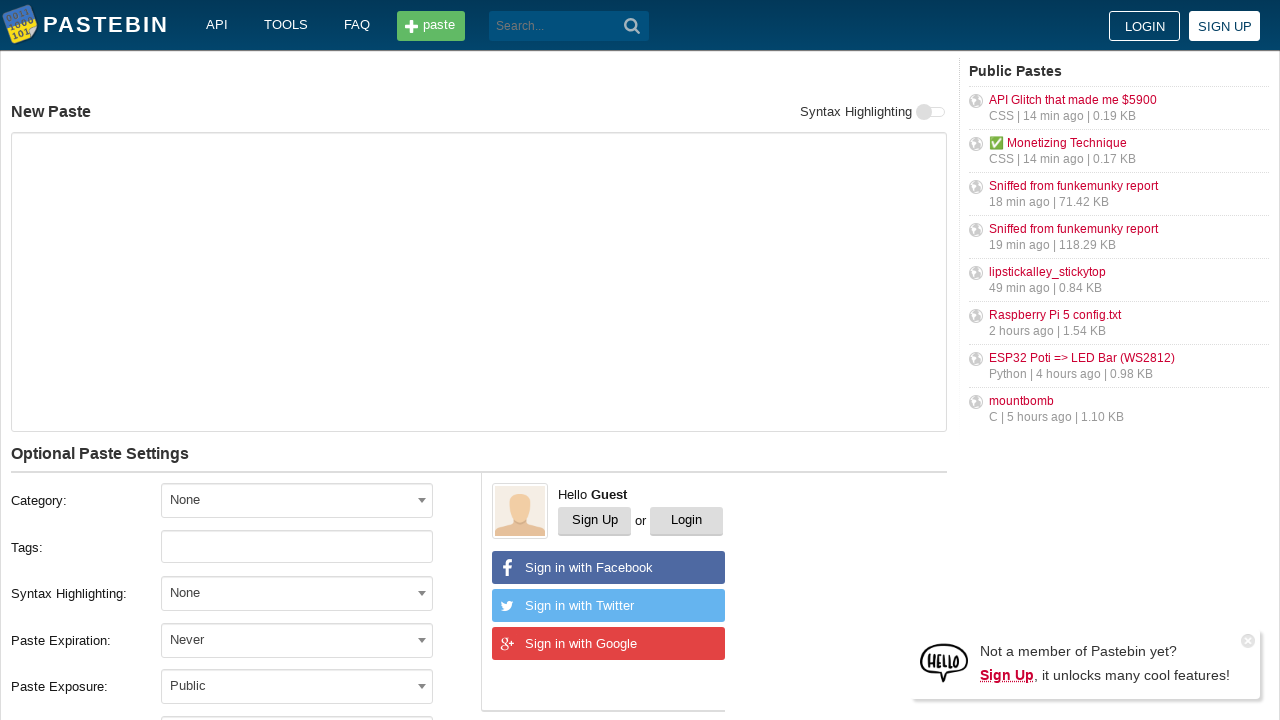

Filled paste content with bash commands on #postform-text
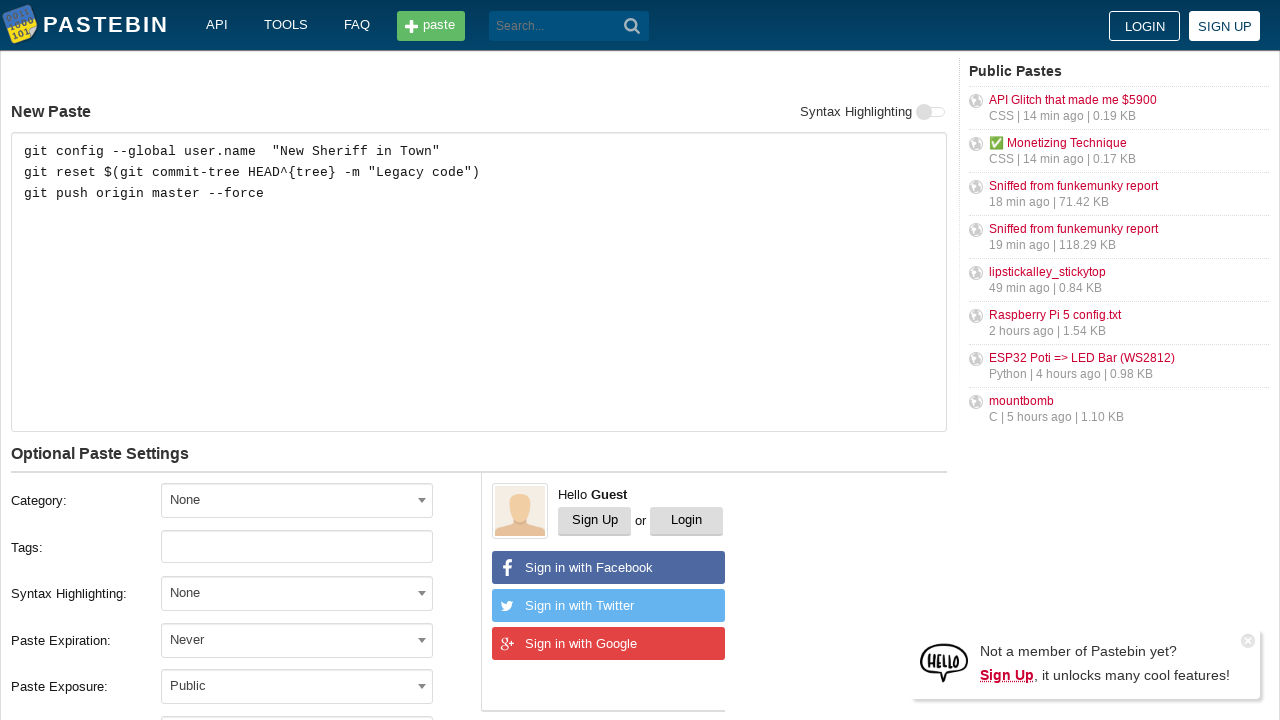

Clicked syntax highlighting dropdown at (297, 593) on #select2-postform-format-container
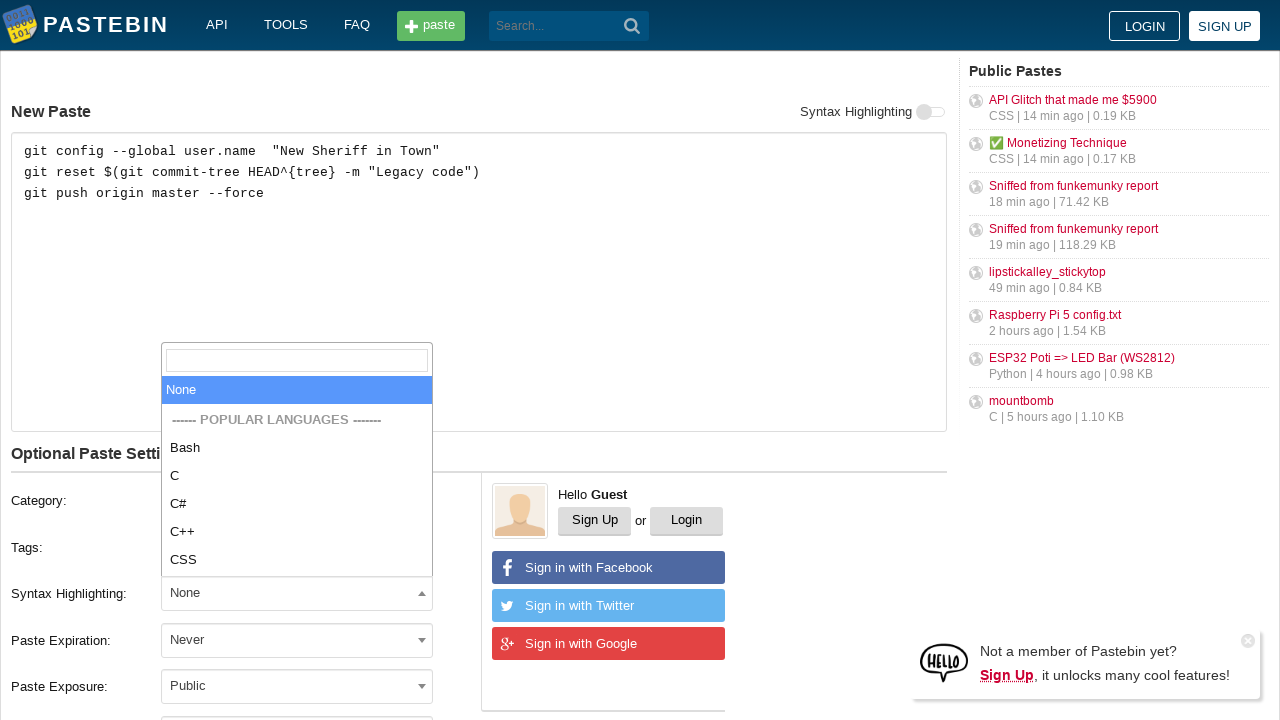

Typed 'Bash' in syntax highlighting search on //html/body/span[2]/span/span[1]/input
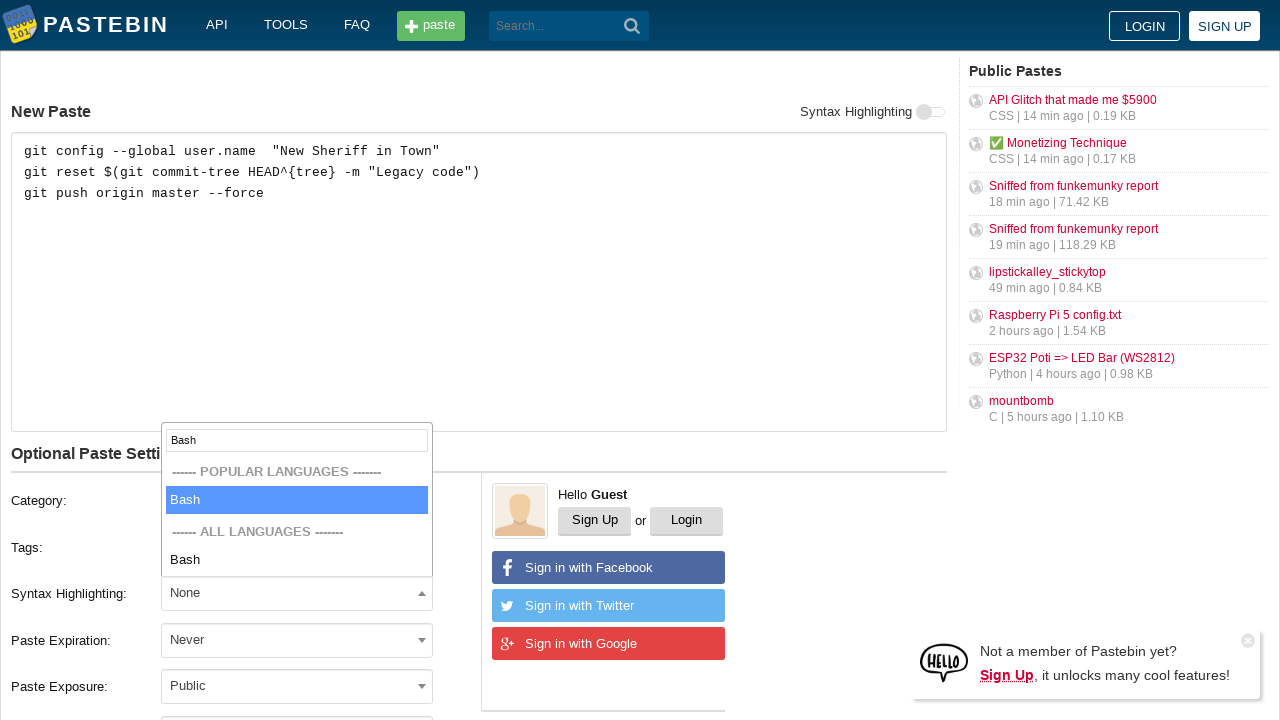

Clicked expiration time dropdown at (297, 640) on #select2-postform-expiration-container
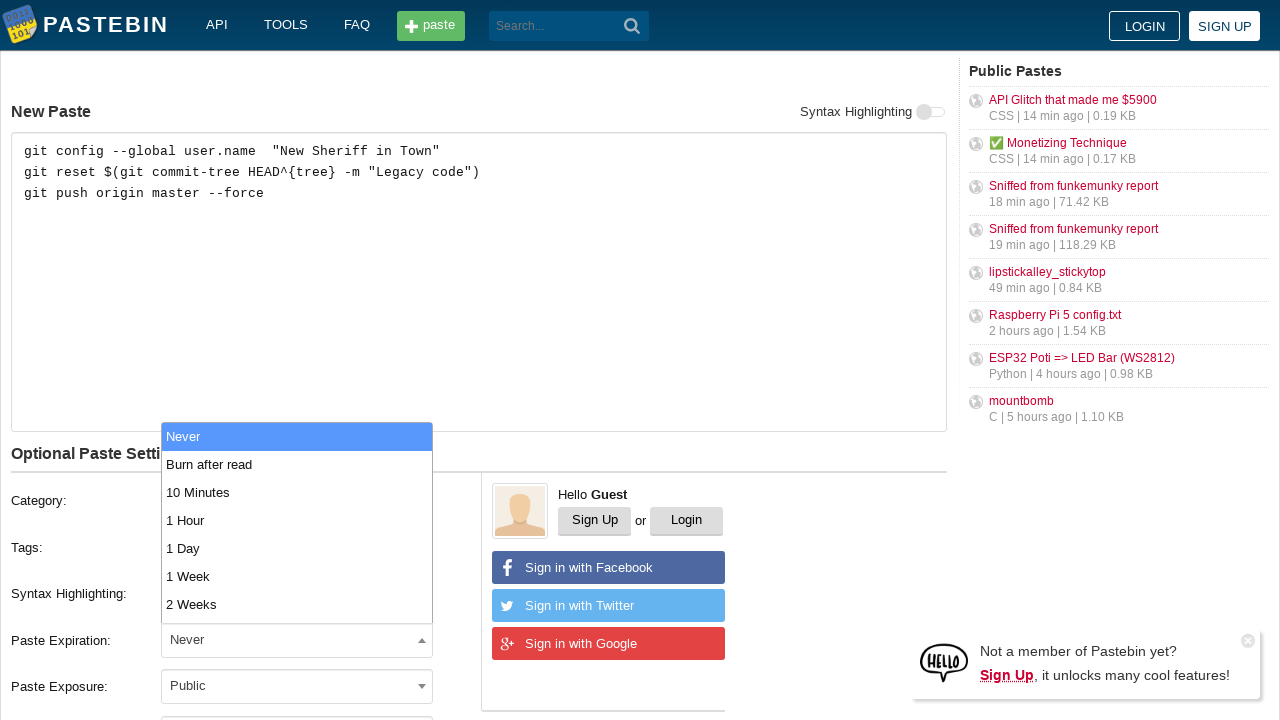

Selected '10 Minutes' expiration time at (297, 492) on xpath=//*[@id='select2-postform-expiration-results']/*[text()='10 Minutes']
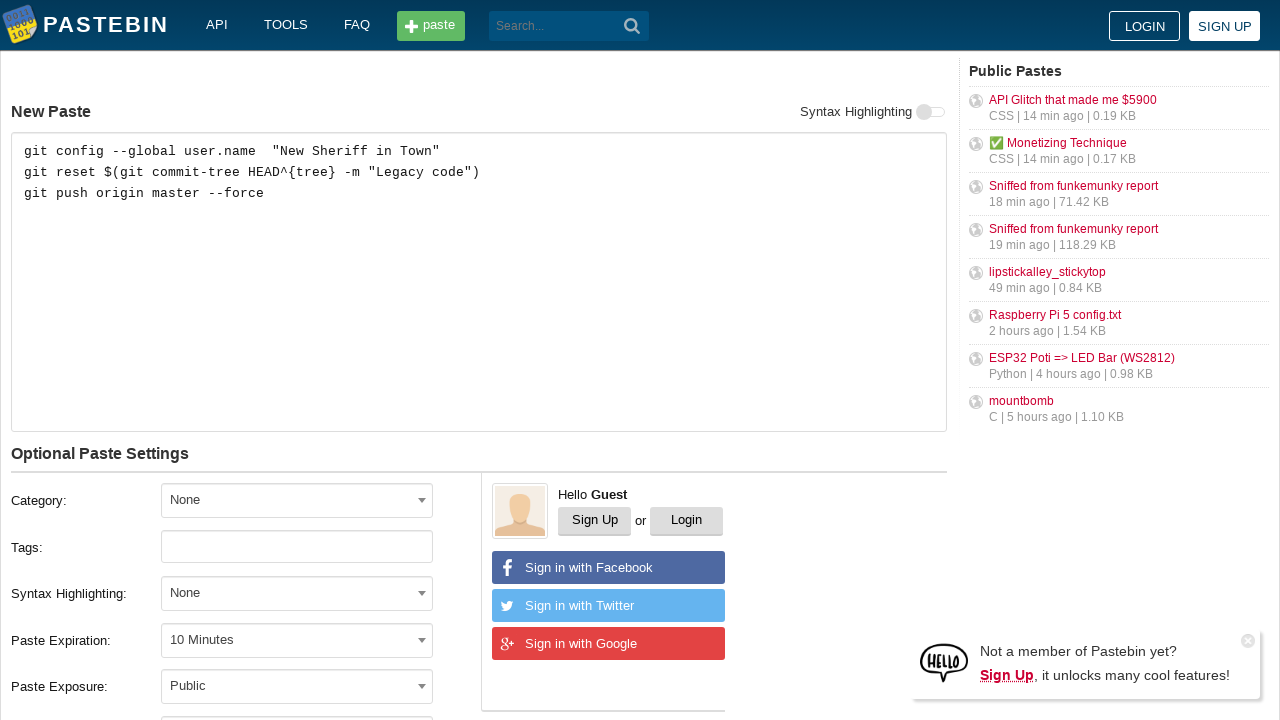

Filled paste title field on #postform-name
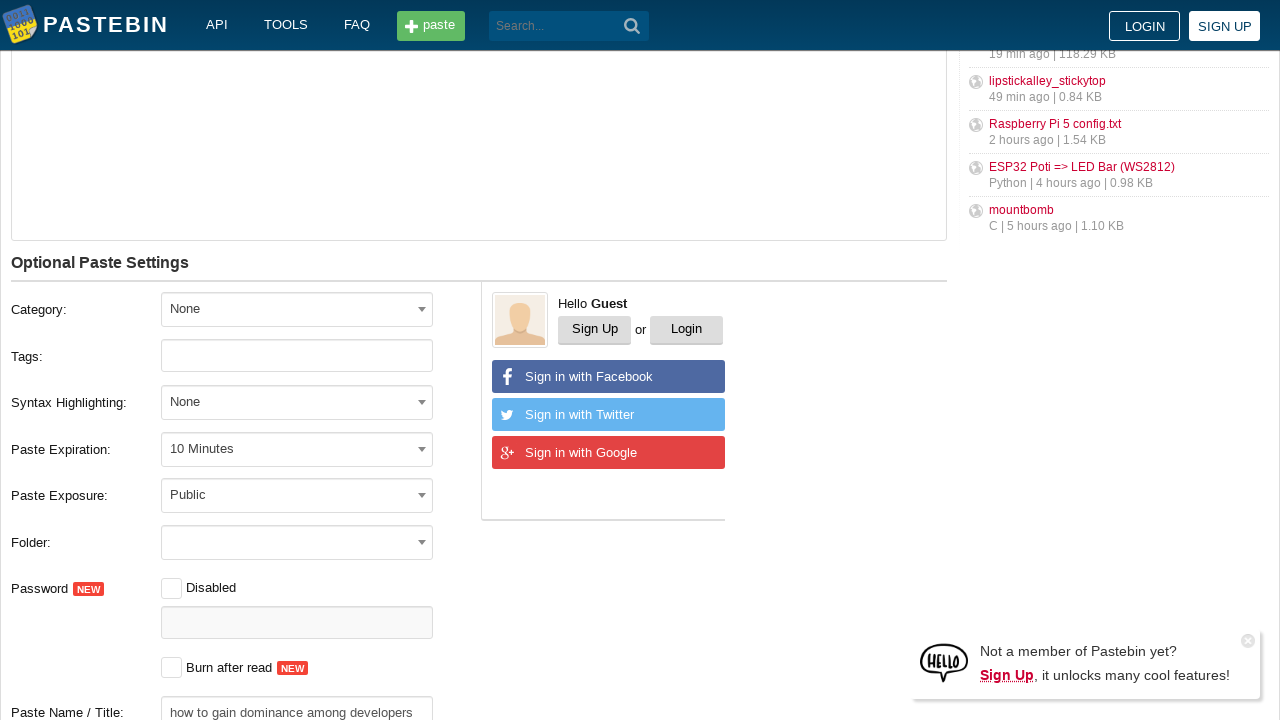

Clicked create new paste button at (240, 400) on xpath=//*[@id='w0']/div[5]/div[1]/div[10]/button
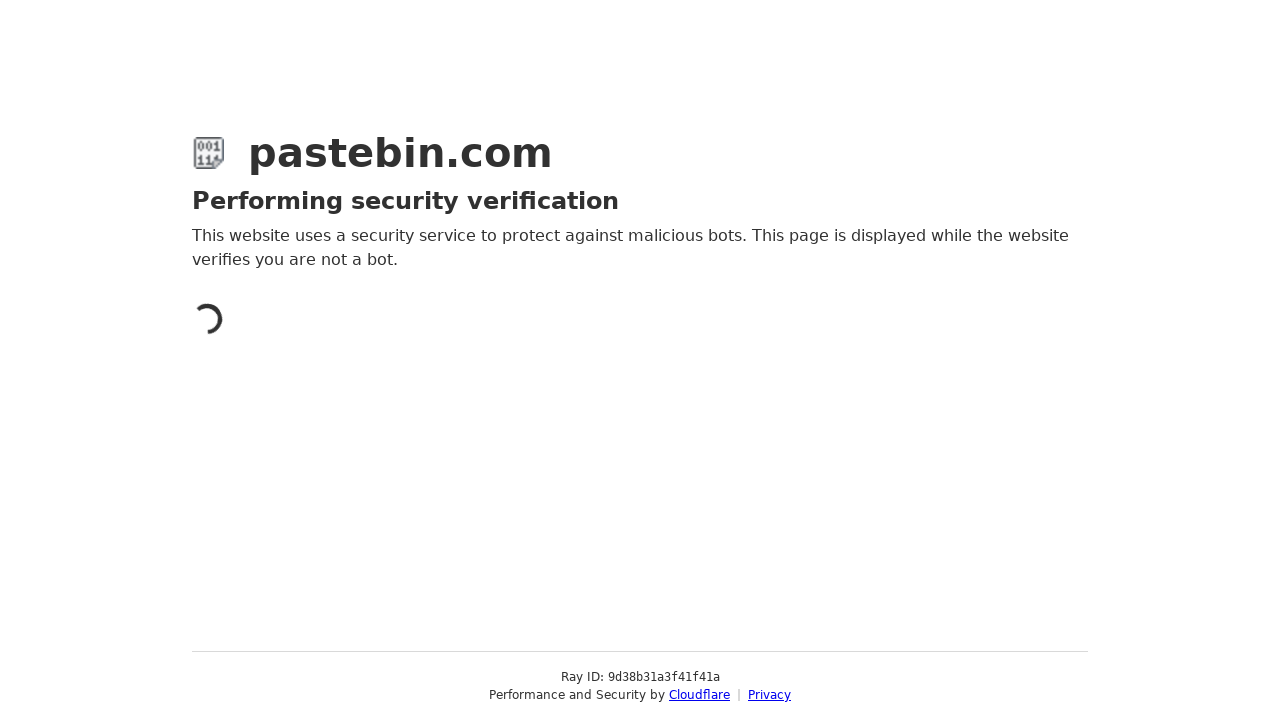

Waited for paste to be created
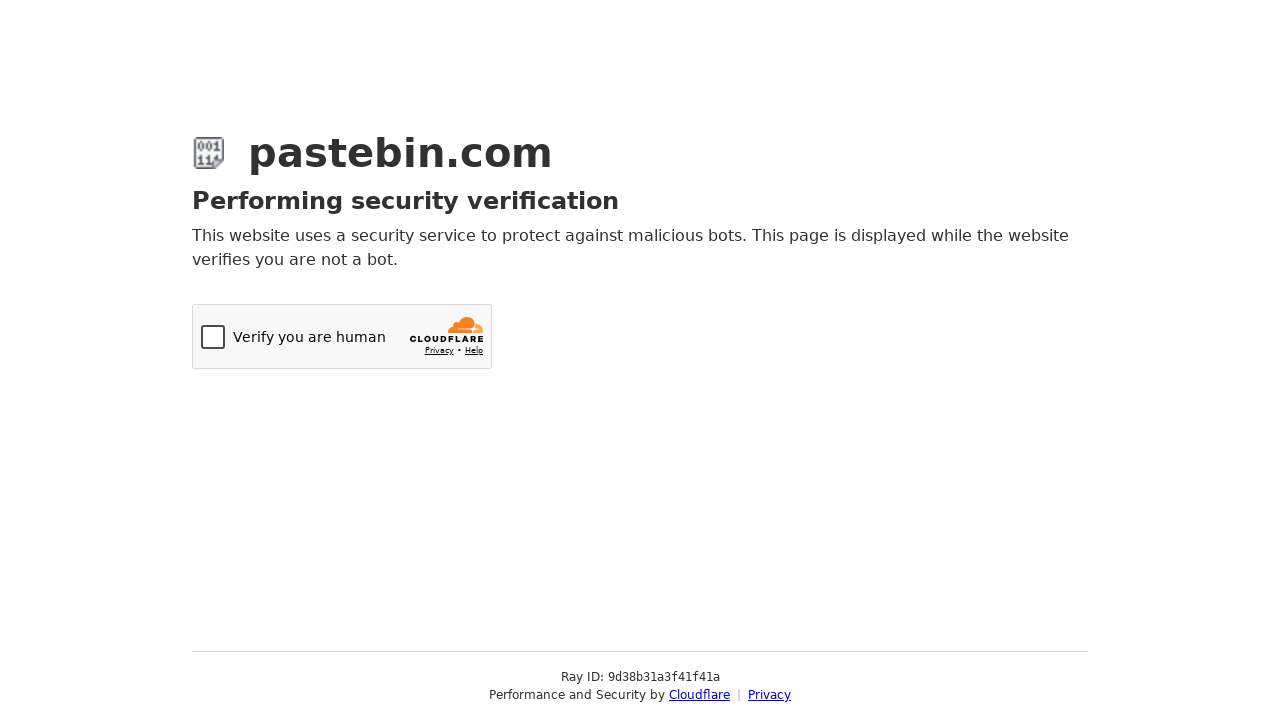

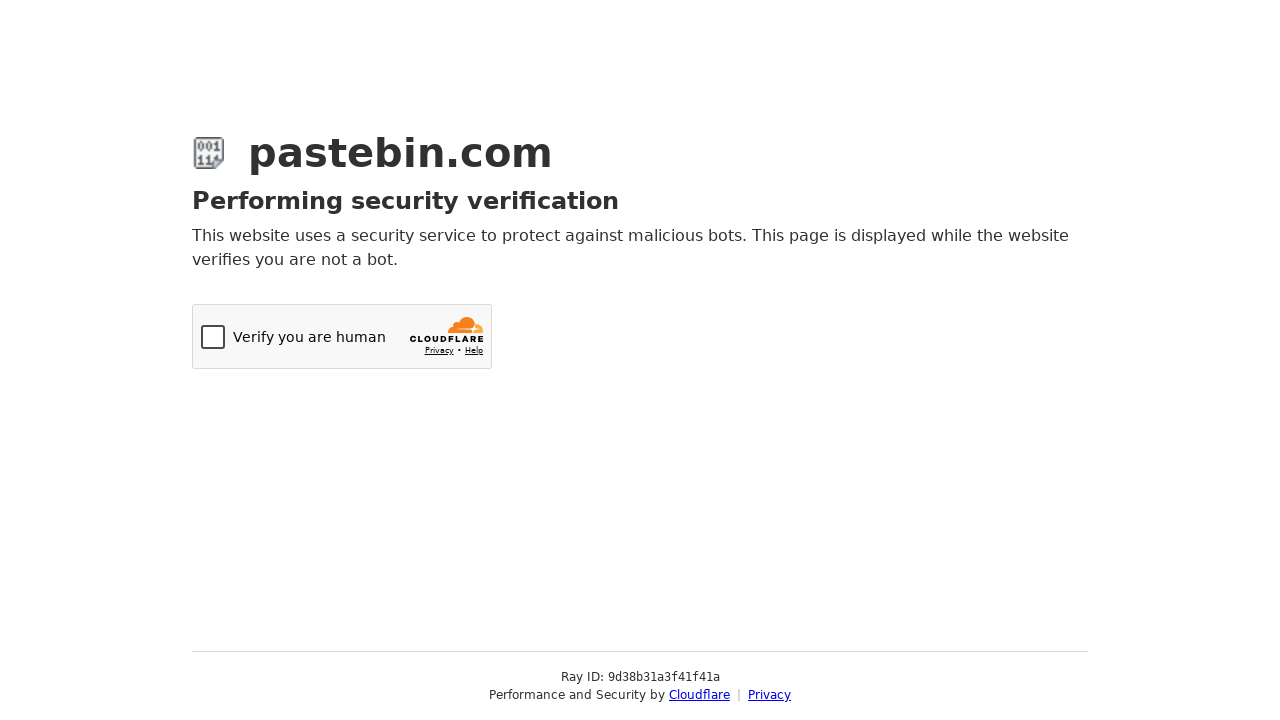